Tests filtering to display only active (uncompleted) items using the Active link

Starting URL: https://demo.playwright.dev/todomvc

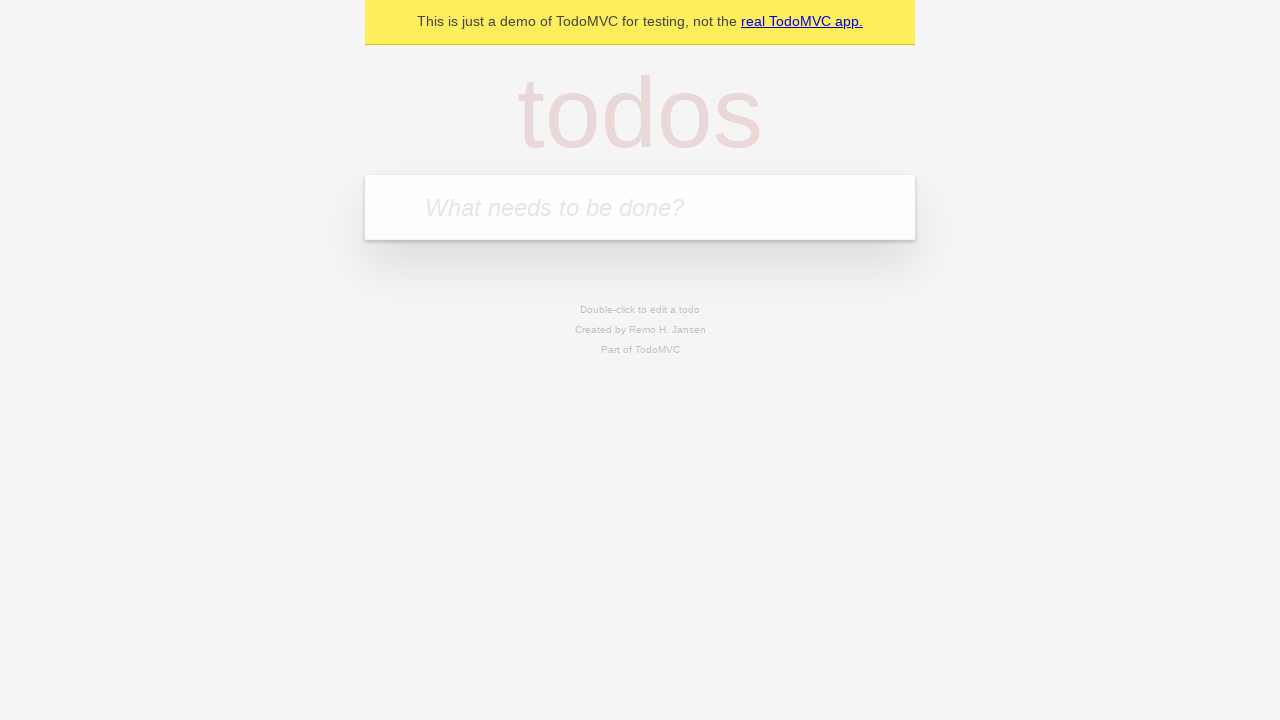

Filled todo input with 'buy some cheese' on internal:attr=[placeholder="What needs to be done?"i]
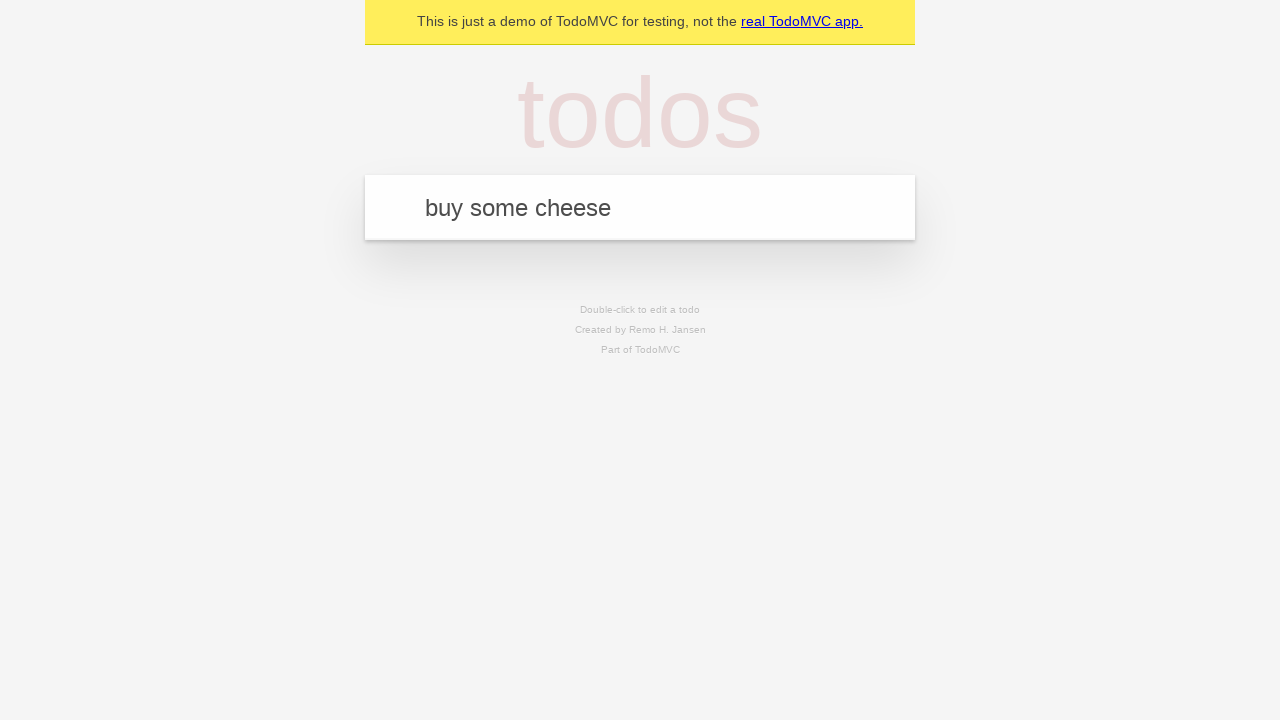

Pressed Enter to add first todo on internal:attr=[placeholder="What needs to be done?"i]
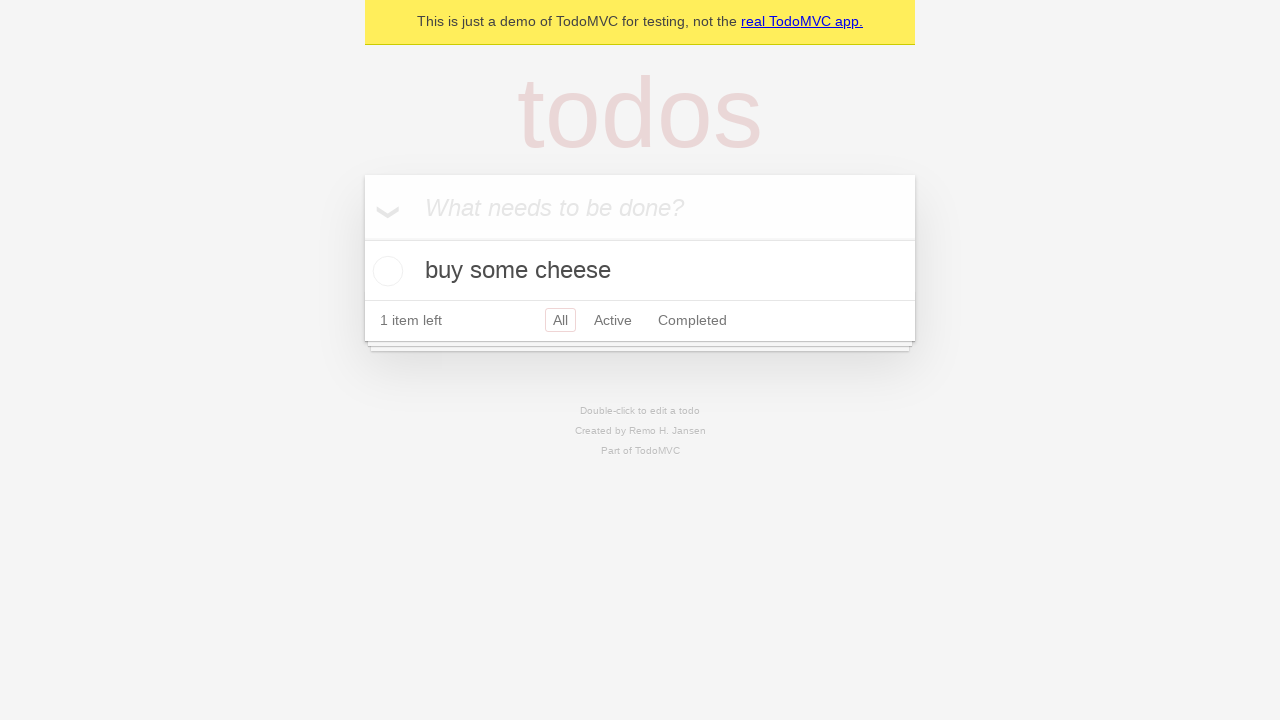

Filled todo input with 'feed the cat' on internal:attr=[placeholder="What needs to be done?"i]
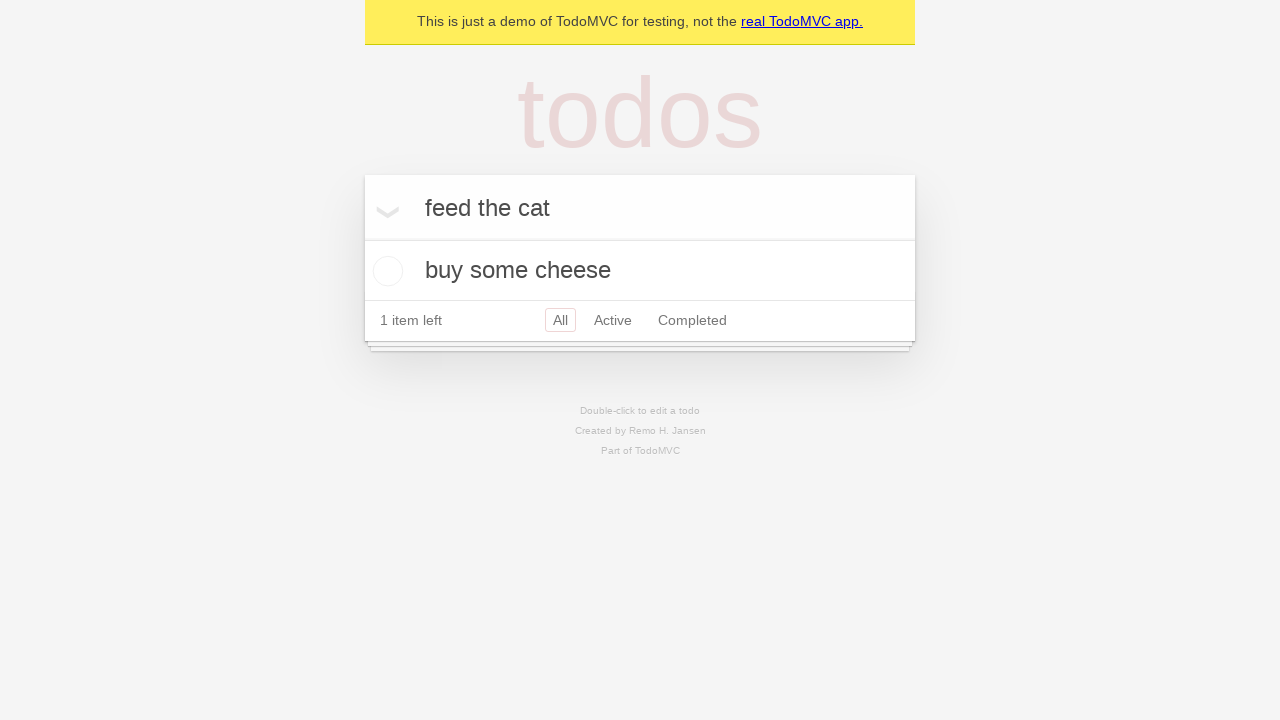

Pressed Enter to add second todo on internal:attr=[placeholder="What needs to be done?"i]
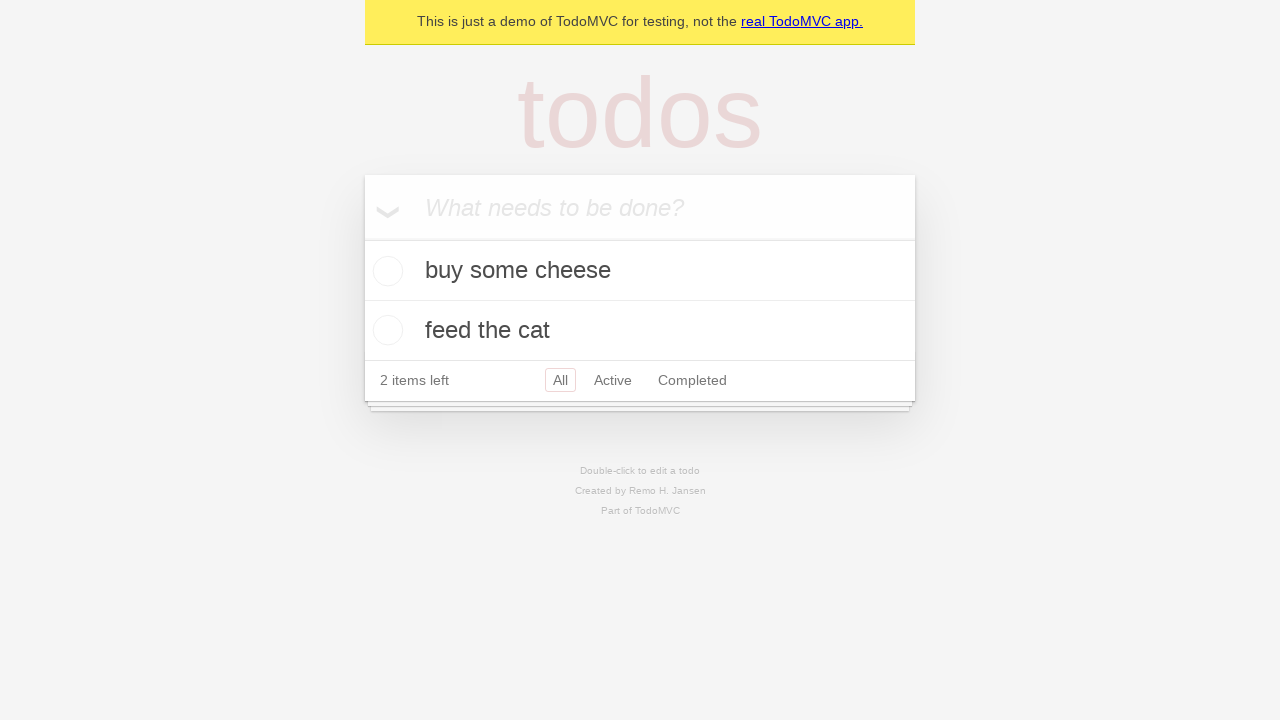

Filled todo input with 'book a doctors appointment' on internal:attr=[placeholder="What needs to be done?"i]
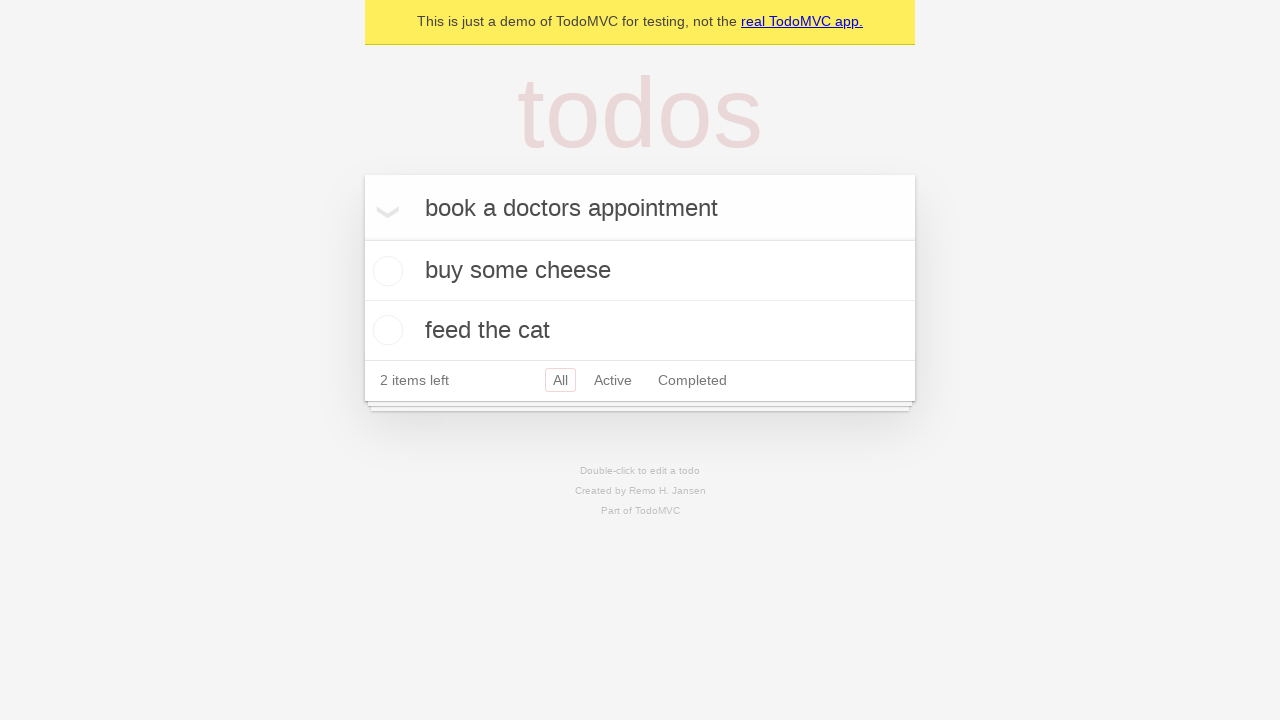

Pressed Enter to add third todo on internal:attr=[placeholder="What needs to be done?"i]
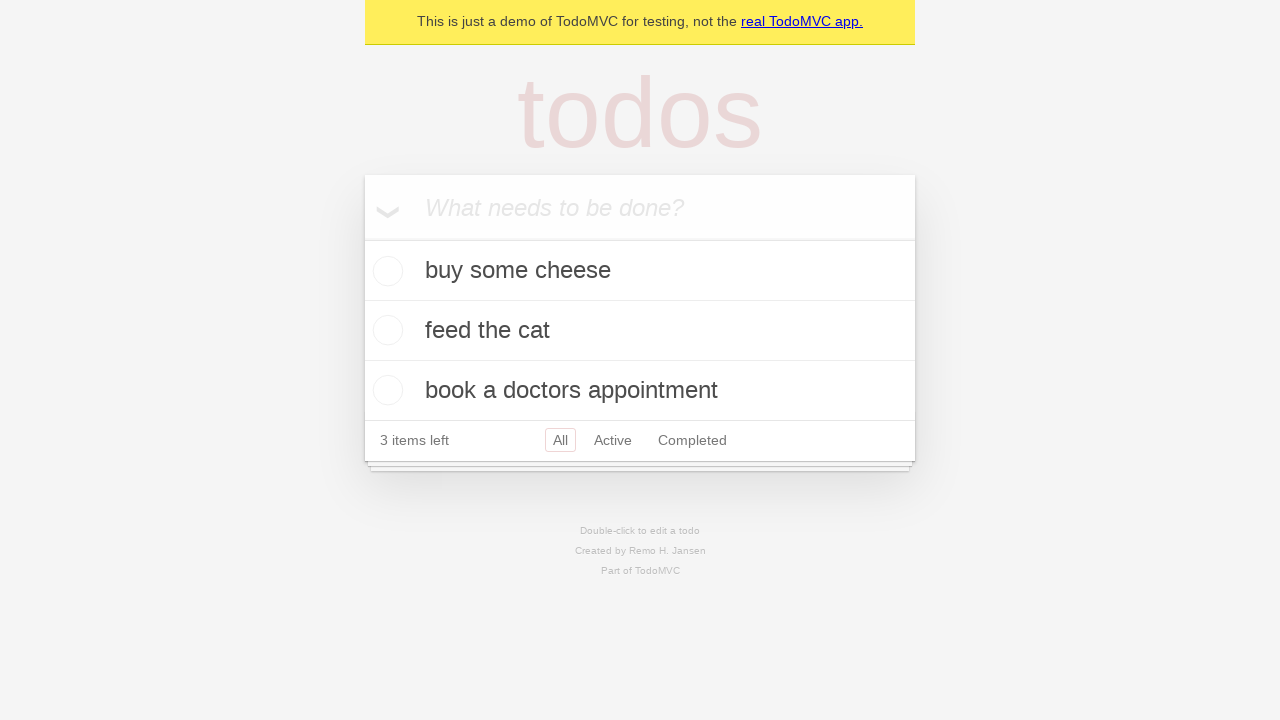

Checked the second todo item 'feed the cat' at (385, 330) on internal:testid=[data-testid="todo-item"s] >> nth=1 >> internal:role=checkbox
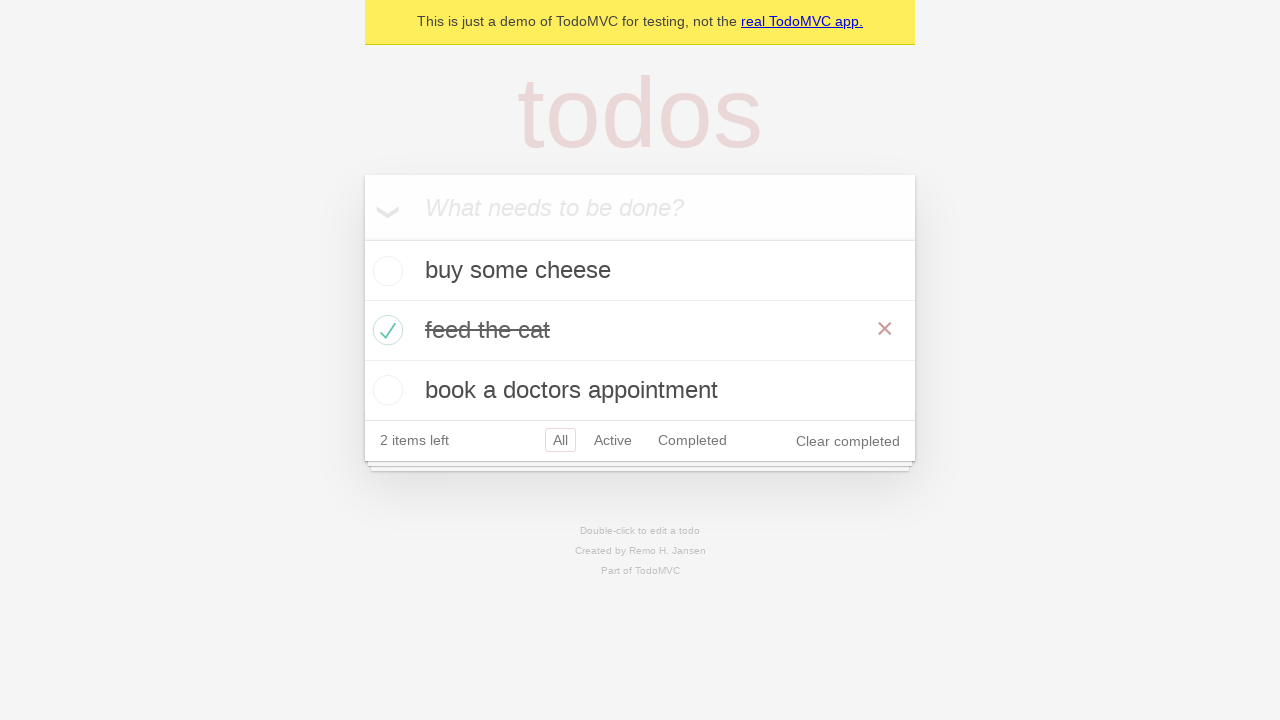

Clicked Active link to filter active items at (613, 440) on internal:role=link[name="Active"i]
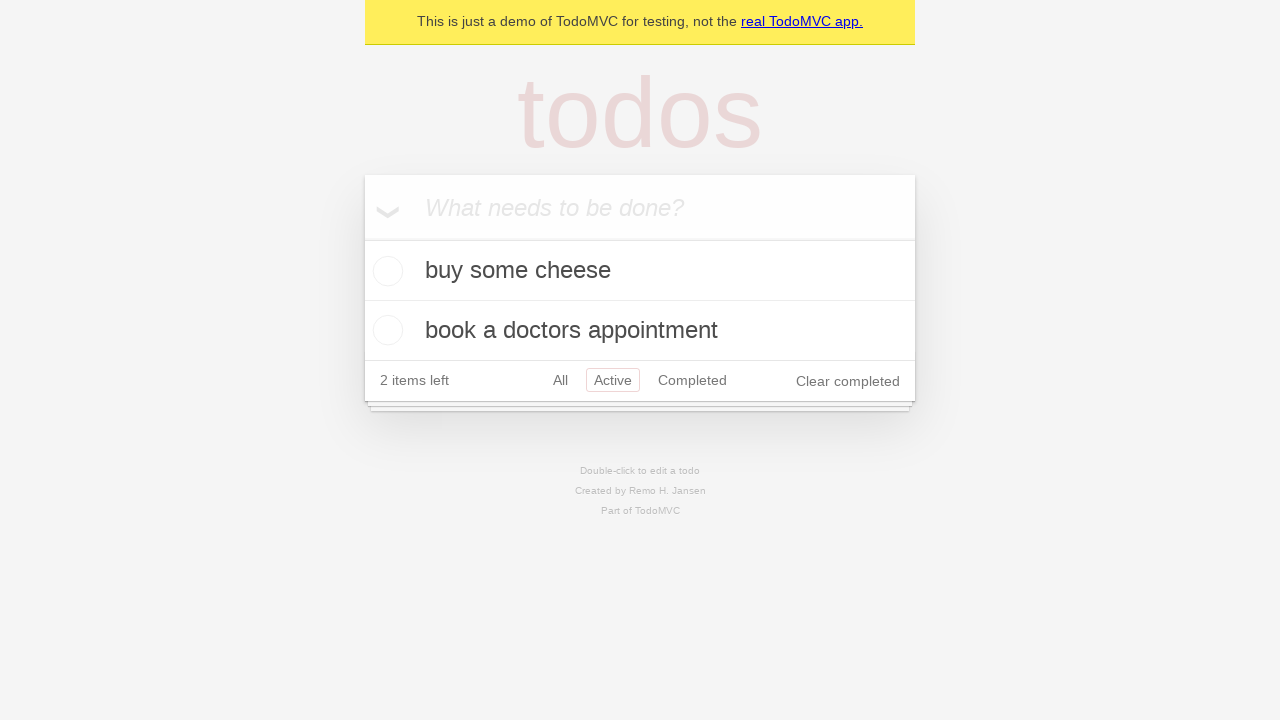

Filtered view loaded showing only active todos
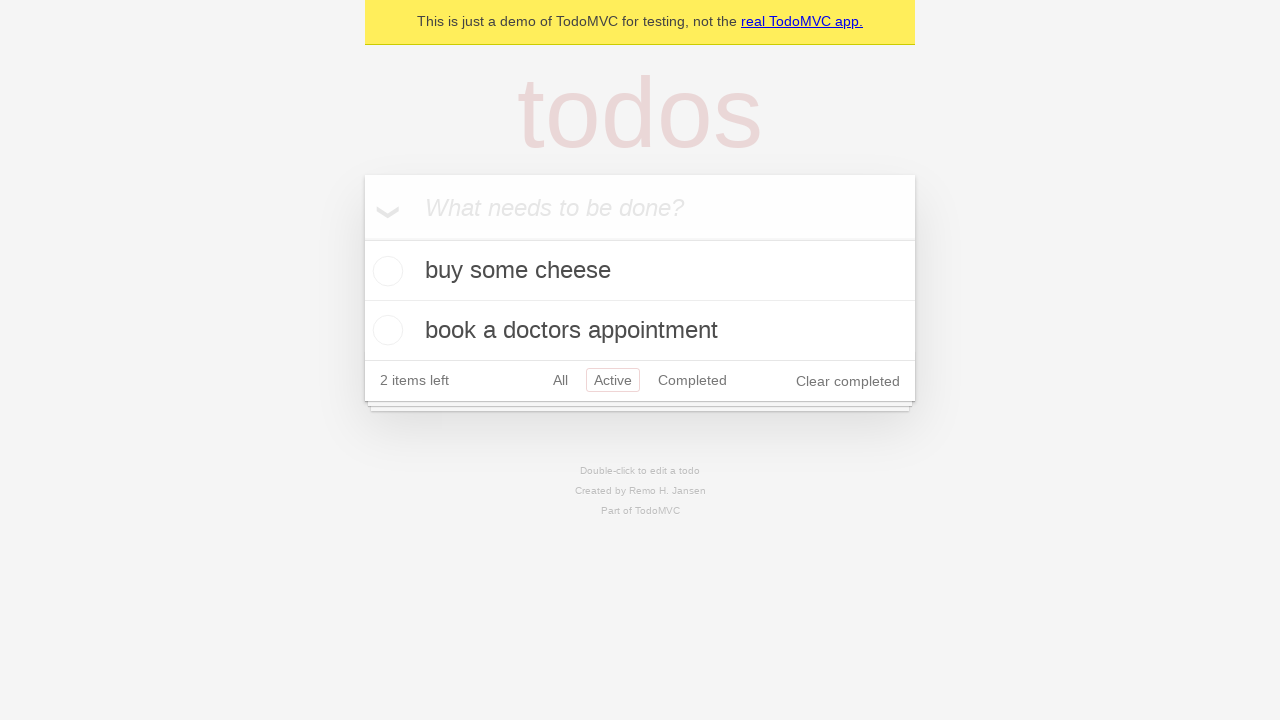

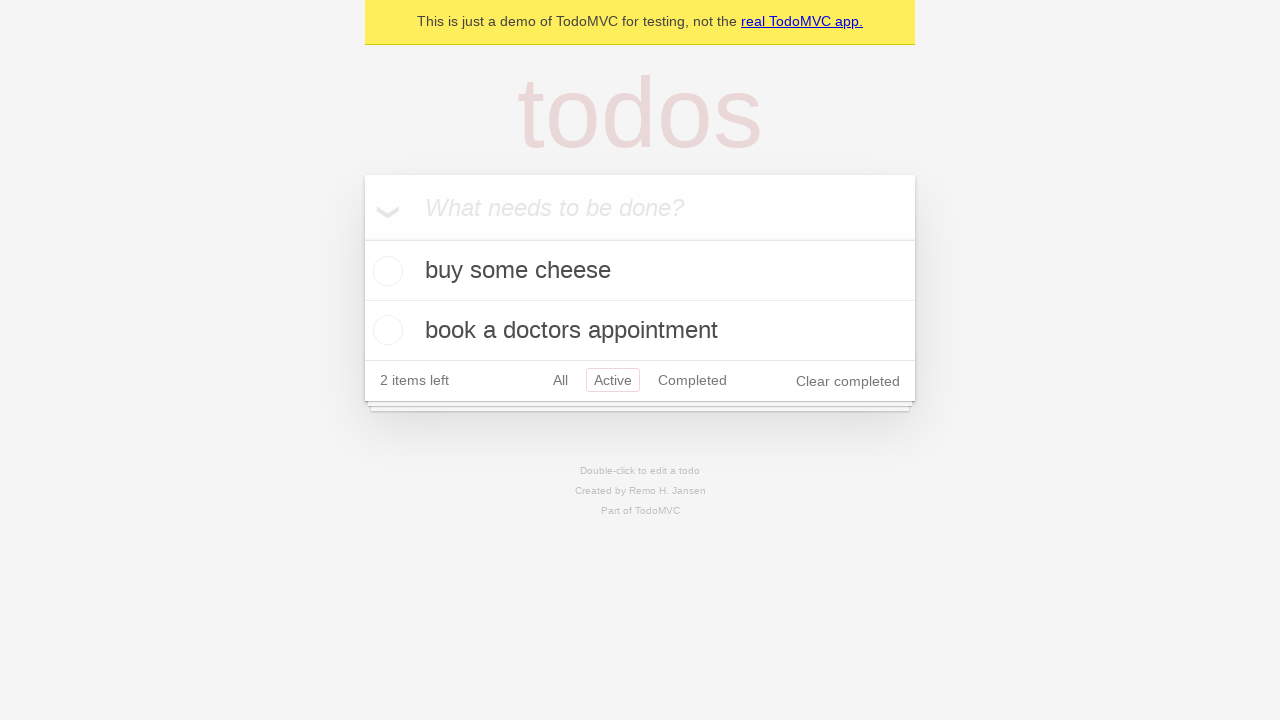